Tests a practice login form by attempting incorrect login, using password reset flow to get the correct password, and then successfully logging in

Starting URL: https://rahulshettyacademy.com/locatorspractice/

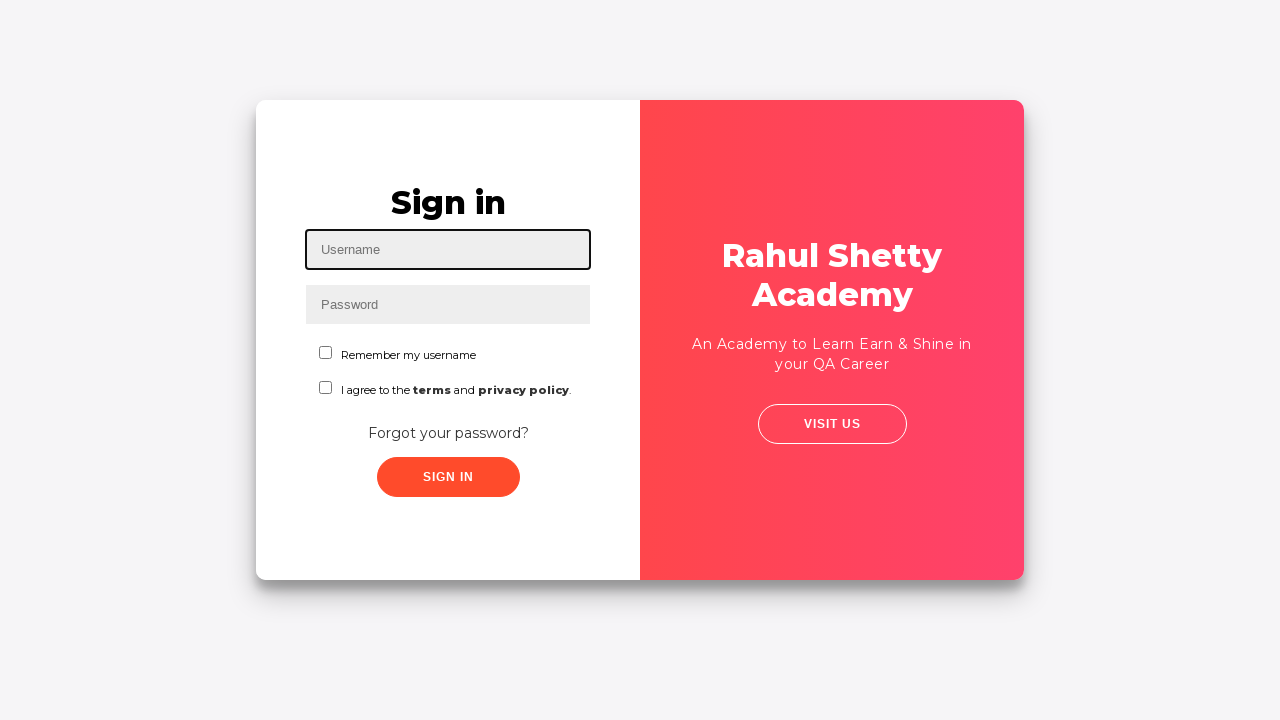

Filled username field with 'Vinutha' on #inputUsername
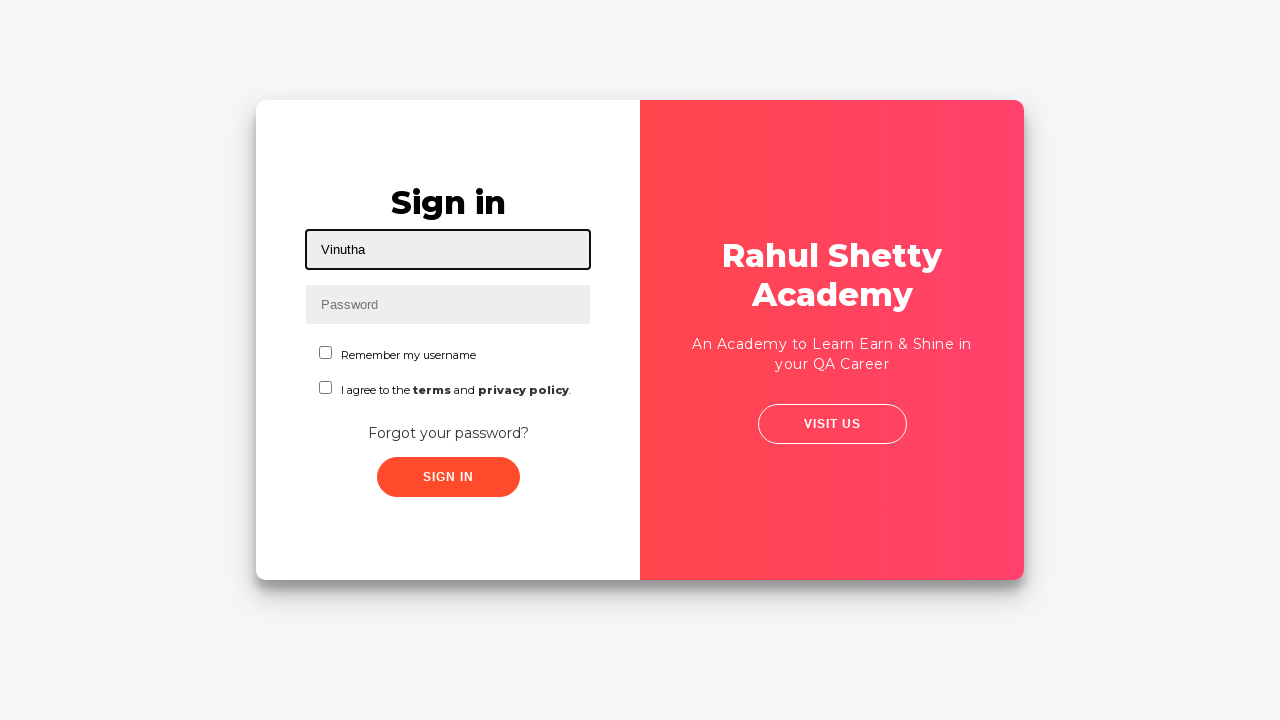

Filled password field with 'hello123' on input[name='inputPassword']
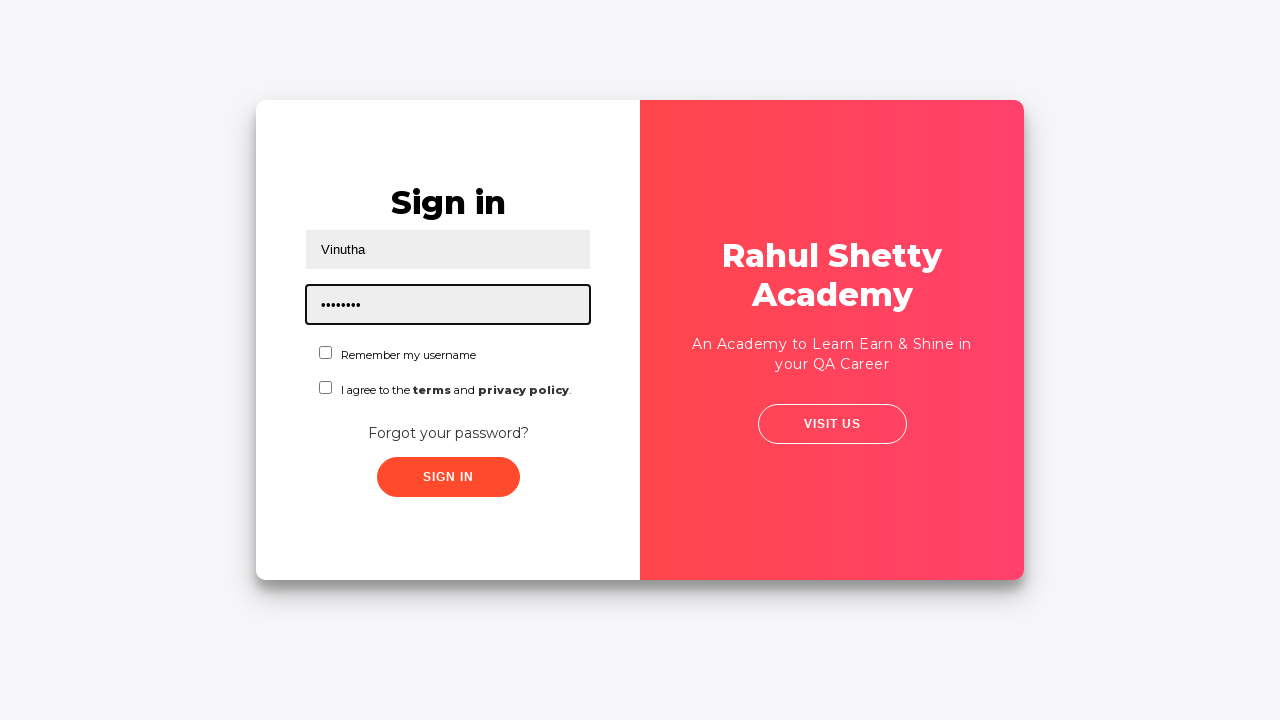

Clicked sign in button with incorrect credentials at (448, 477) on .signInBtn
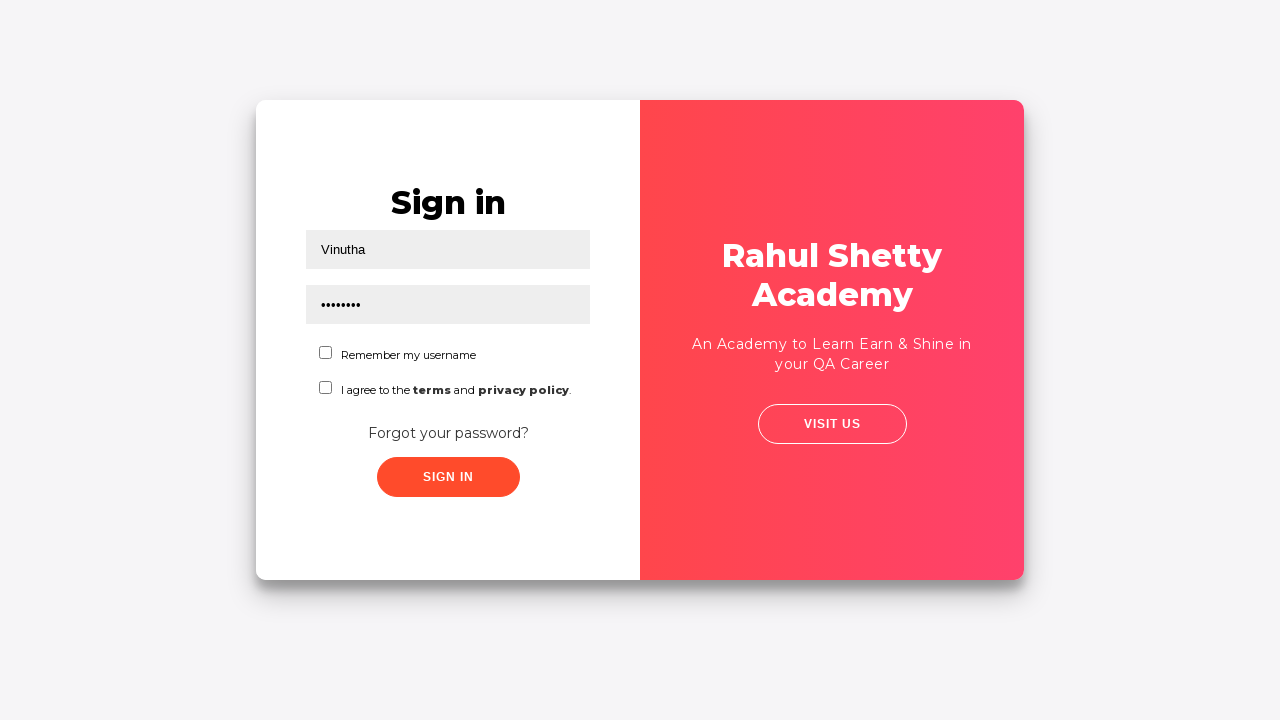

Clicked 'Forgot your password?' link at (448, 433) on text=Forgot your password?
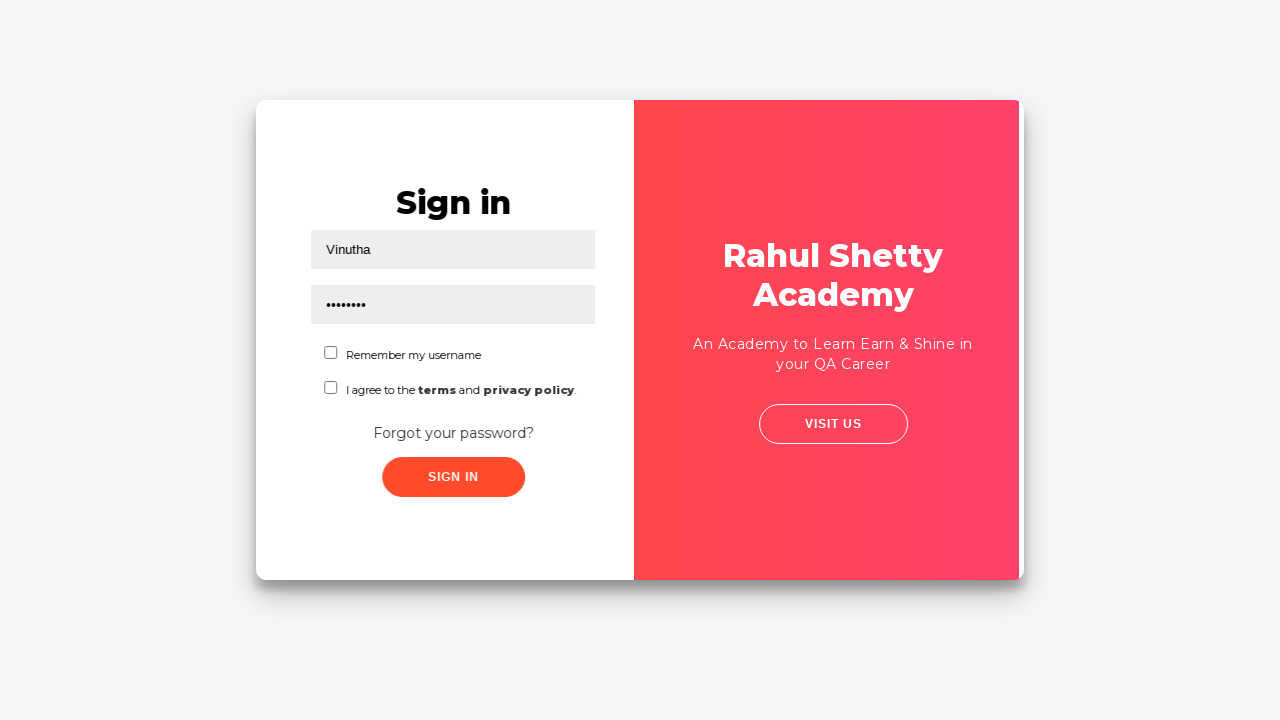

Filled name field in password reset form with 'Vinutha' on input[placeholder='Name']
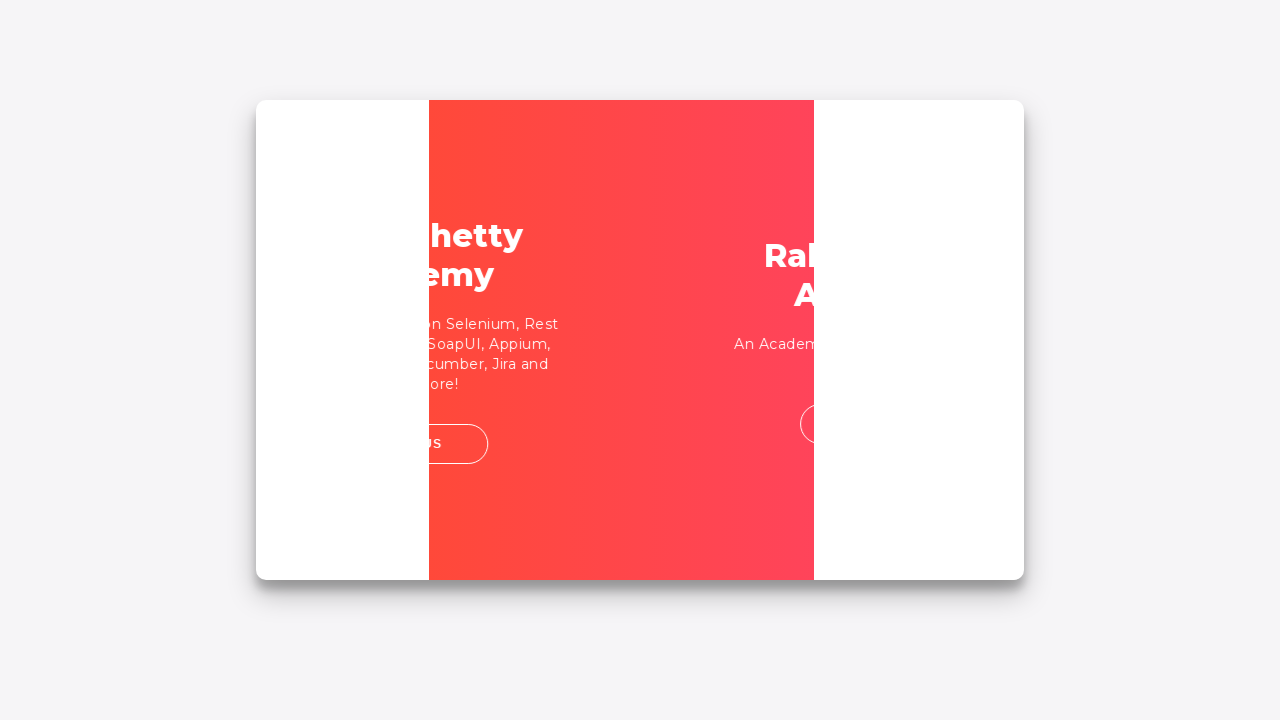

Filled email field in password reset form with 'vinu@gmail.com' on input[placeholder='Email']
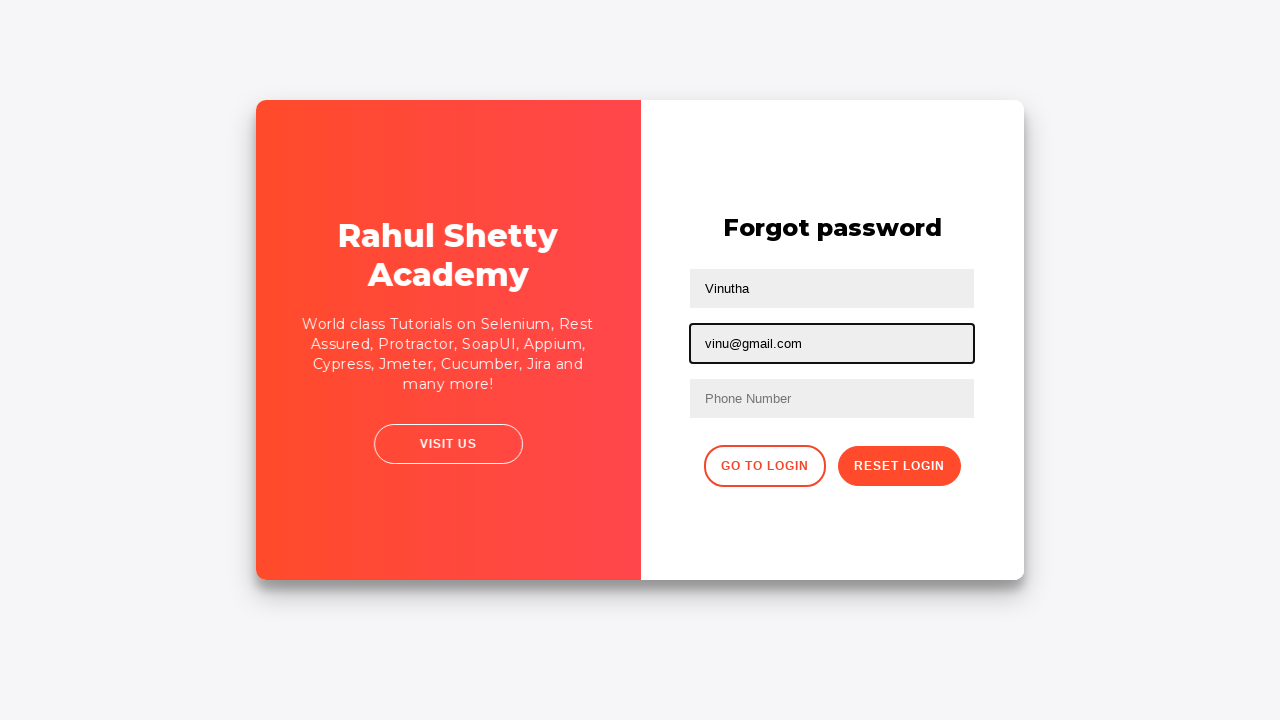

Filled phone number field with '999999999' on form > input:nth-child(4)
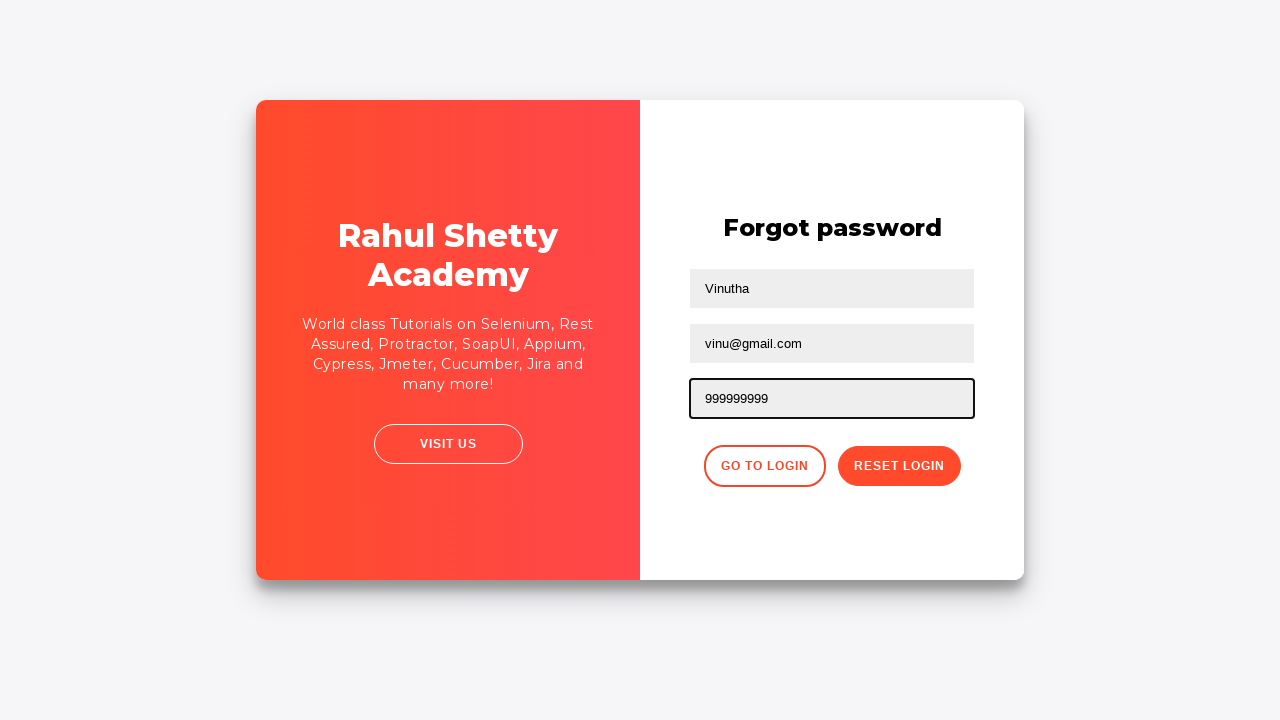

Clicked reset password button at (899, 466) on .reset-pwd-btn
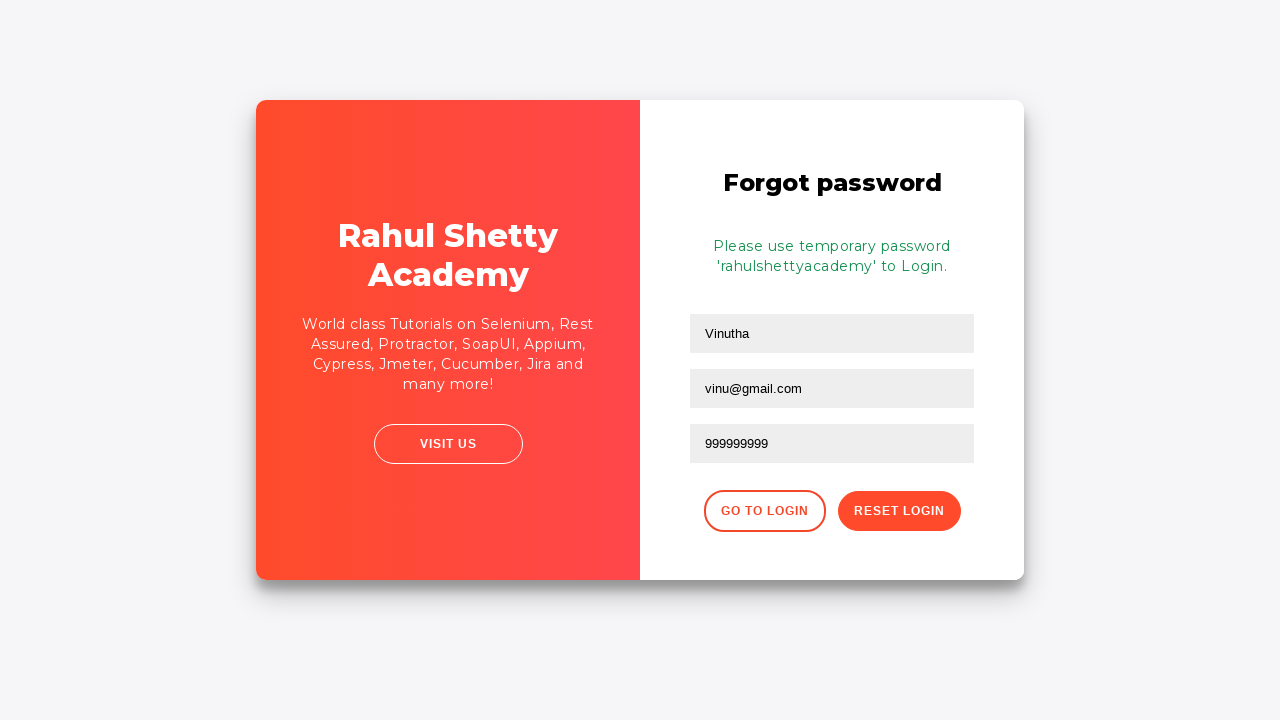

Retrieved password from info message
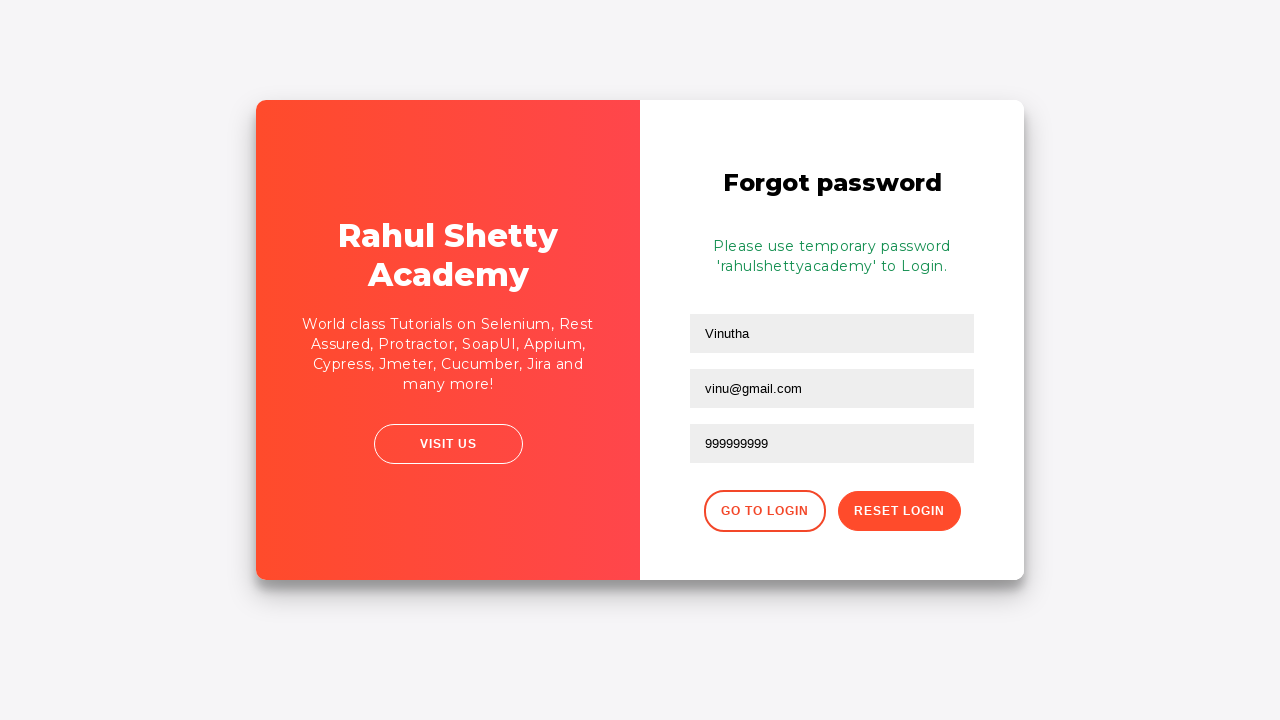

Extracted temporary password from message
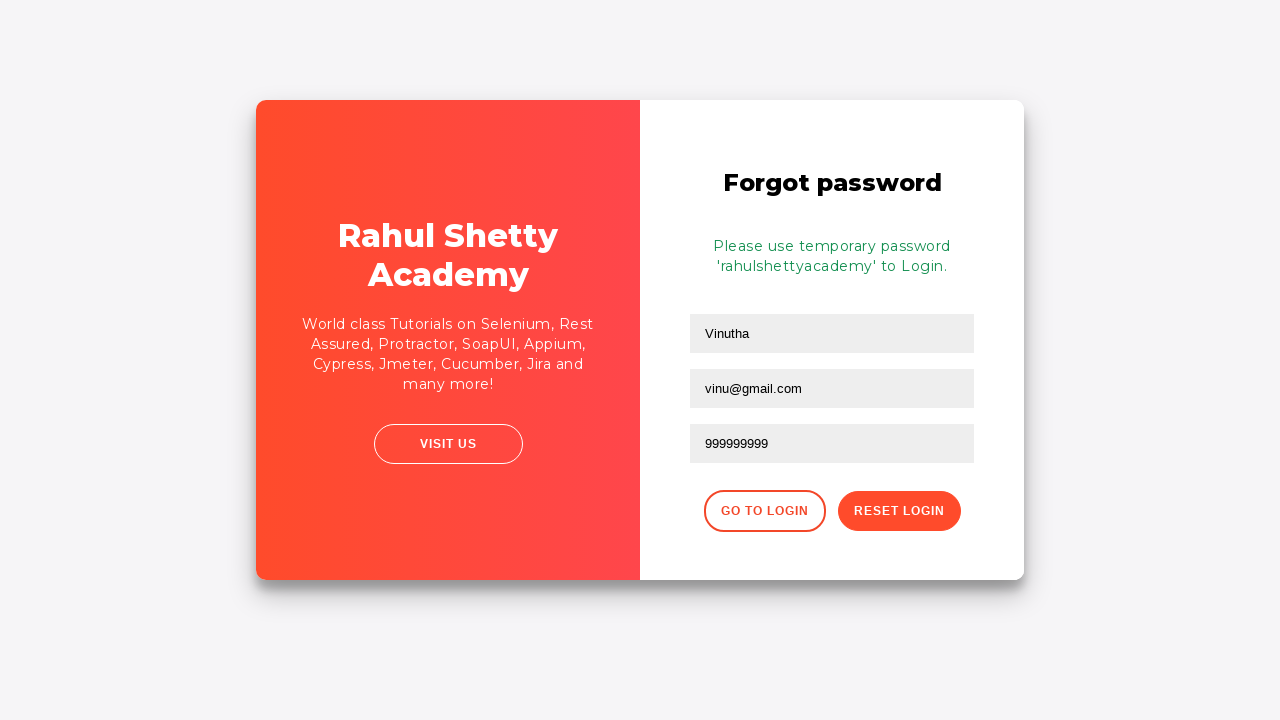

Clicked button to go back to login form at (764, 511) on xpath=//div[@class='forgot-pwd-btn-conainer']/button[1]
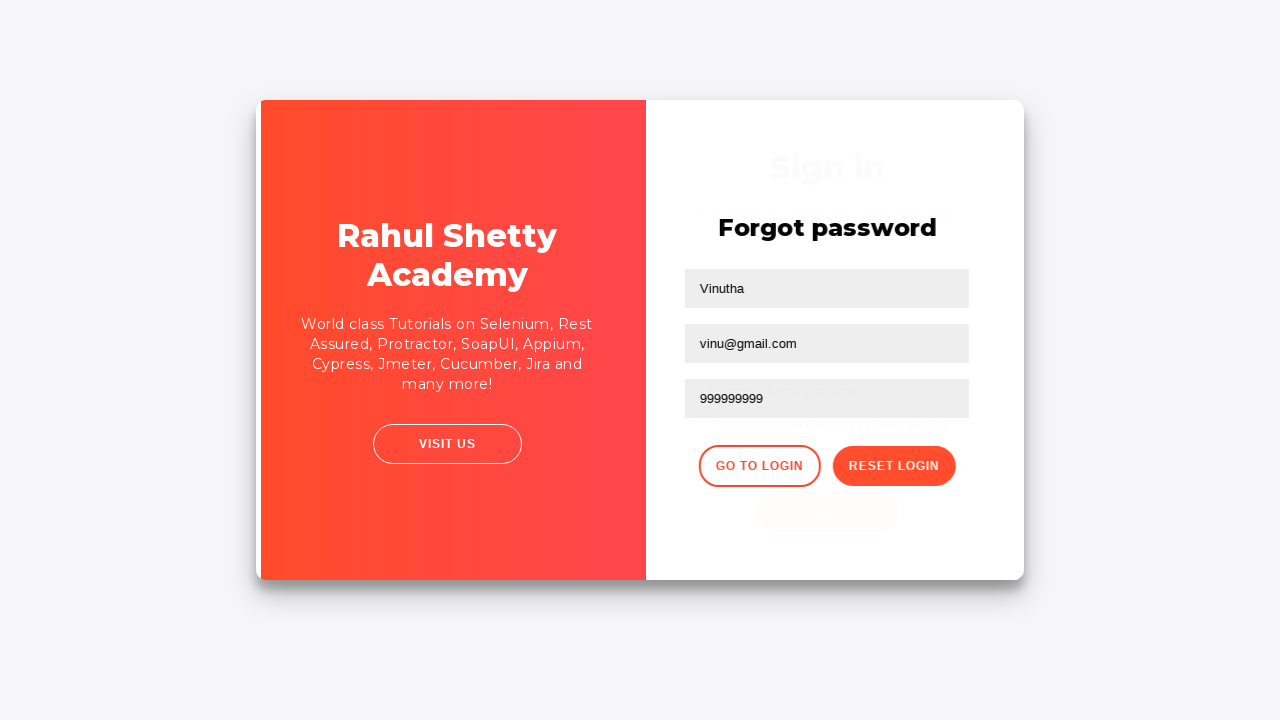

Filled username field with 'Vinutha' for second login attempt on #inputUsername
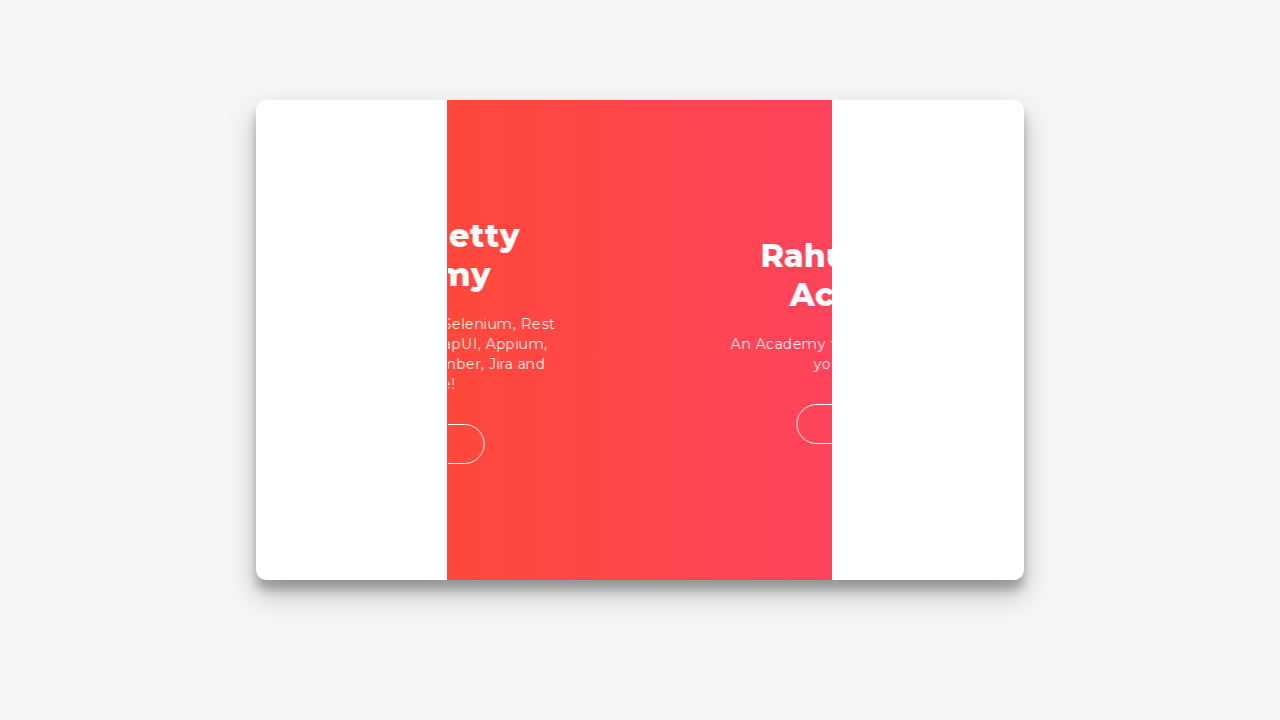

Filled password field with correct temporary password on input[name*='inputPass']
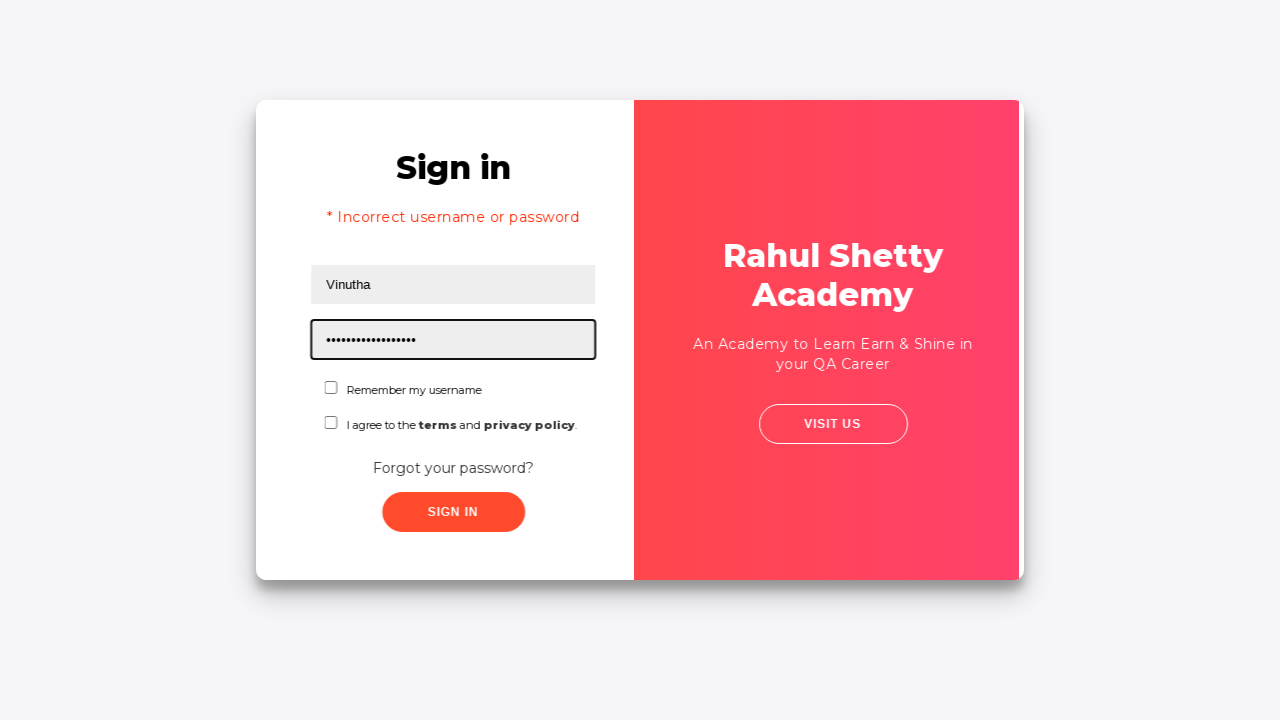

Checked first checkbox at (326, 388) on input#chkboxOne
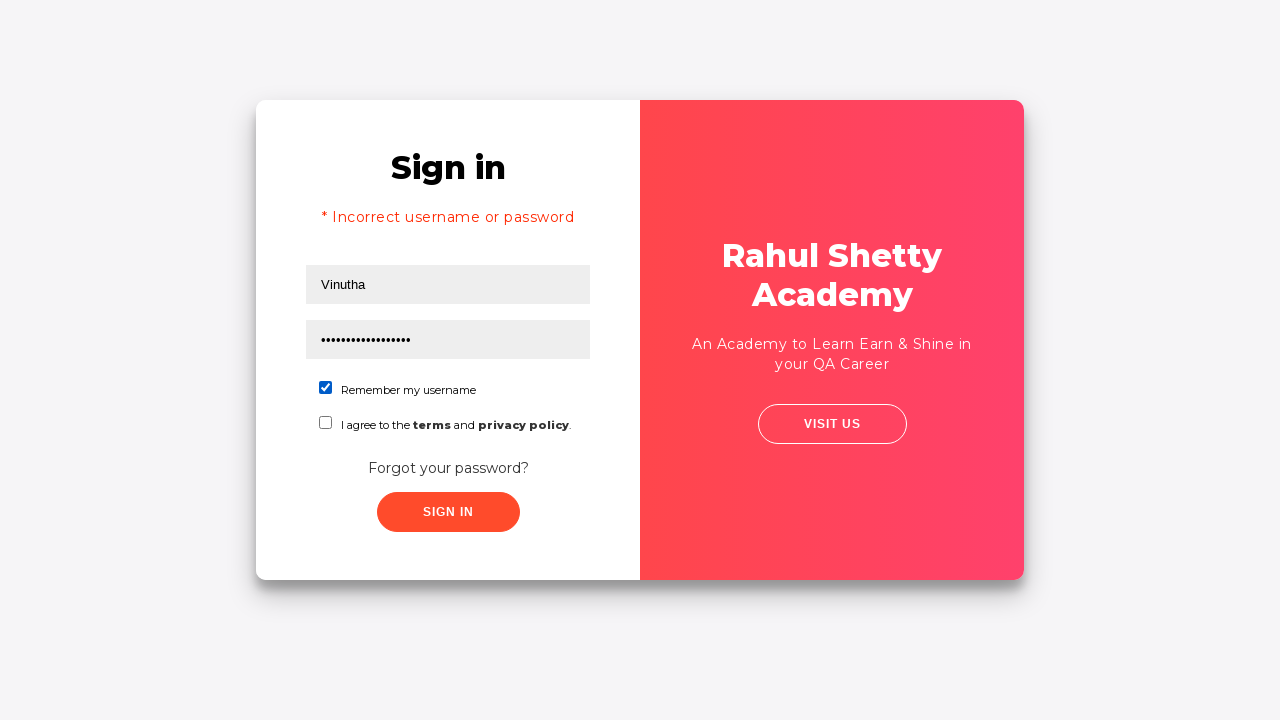

Checked second checkbox at (326, 422) on input#chkboxTwo
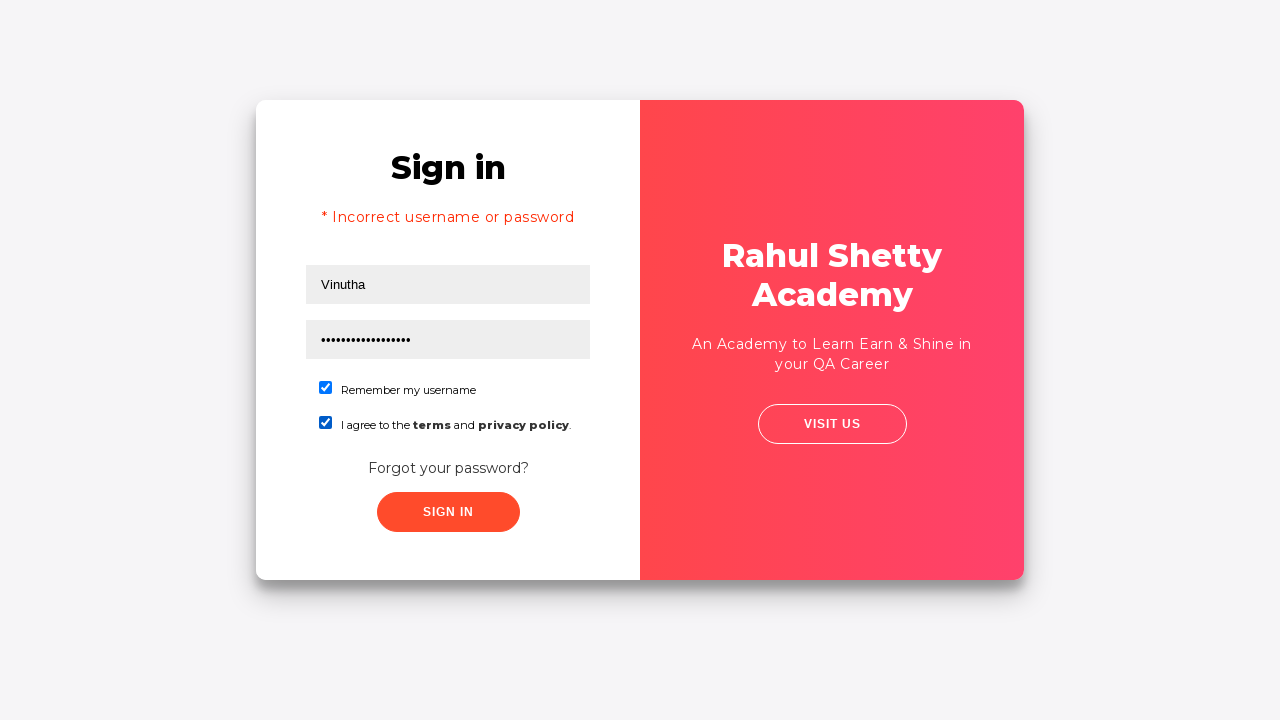

Clicked sign in button with correct credentials at (448, 512) on .signInBtn
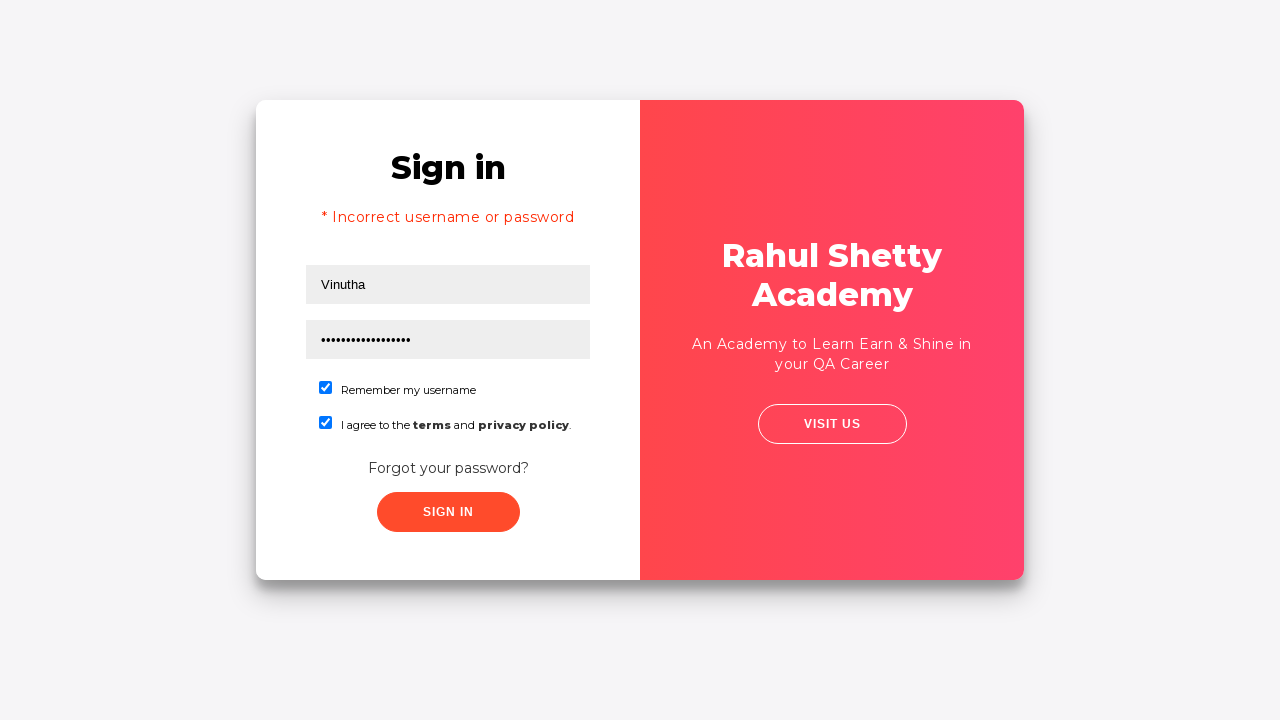

Login successful - welcome message displayed
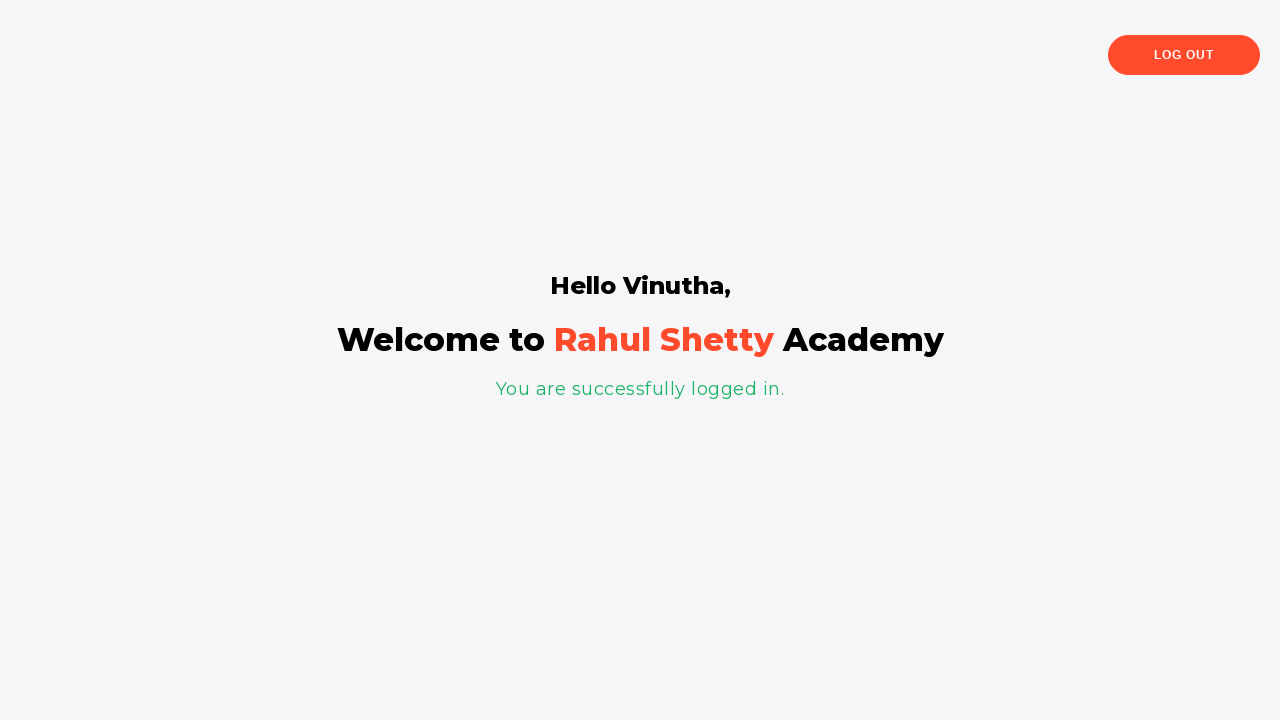

Clicked logout button at (1184, 55) on button.logout-btn
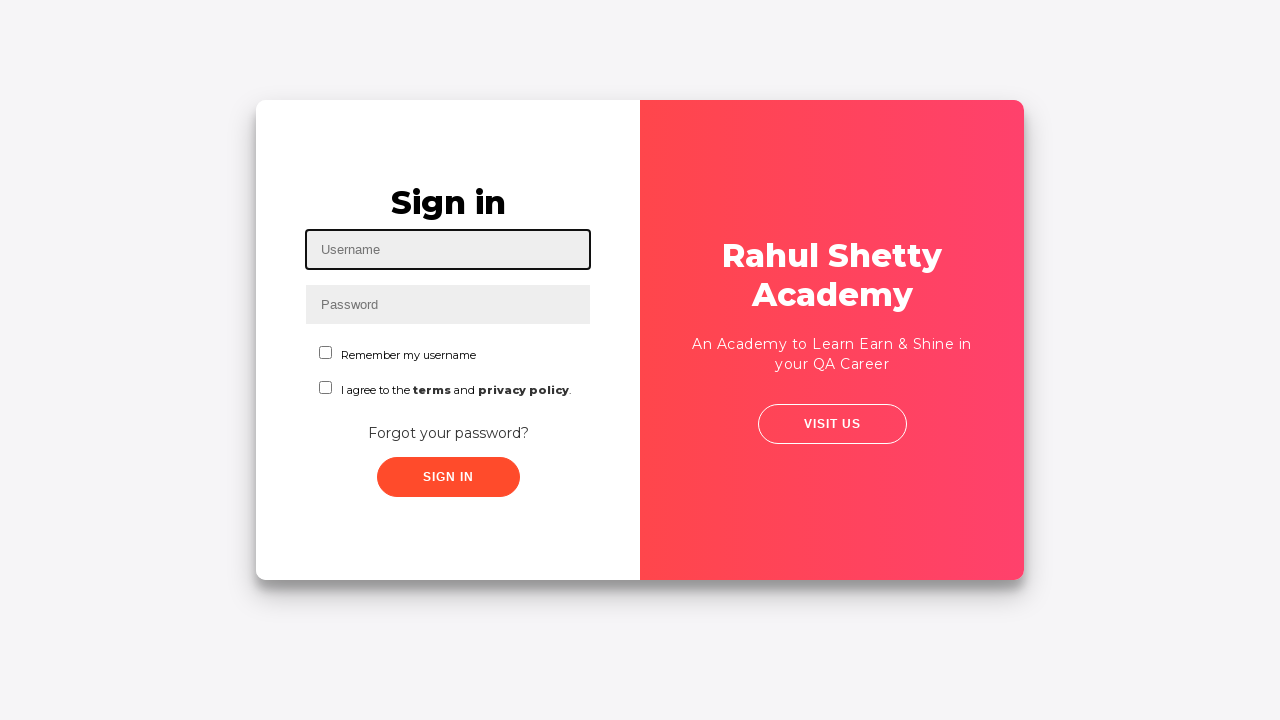

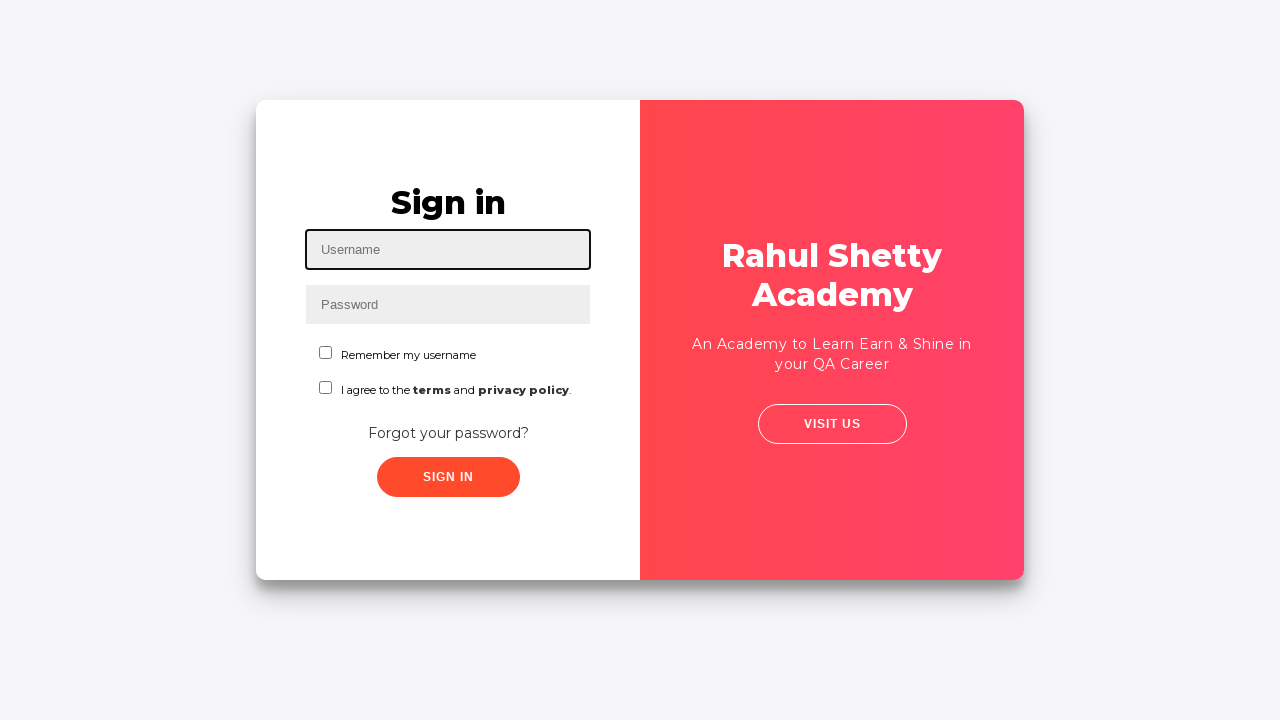